Tests nested iframe handling by clicking a tab, switching to an outer iframe, then to an inner iframe, and entering text in an input field

Starting URL: https://demo.automationtesting.in/Frames.html

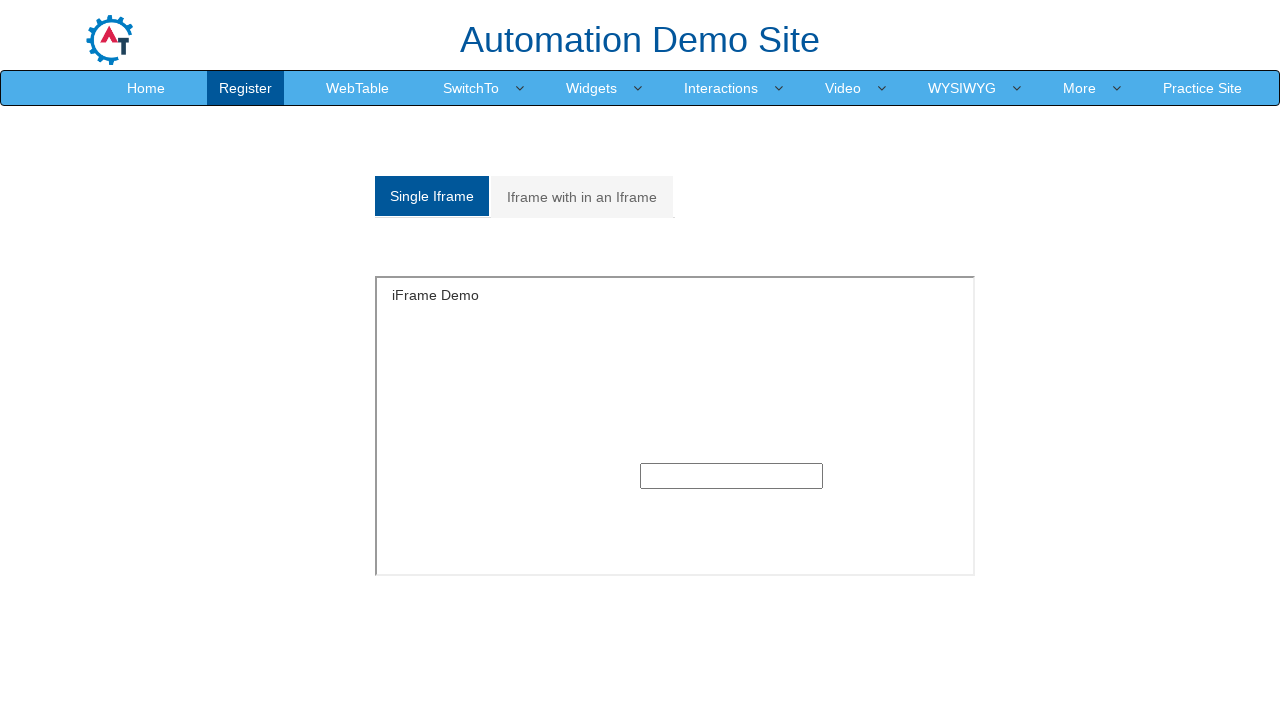

Clicked on 'Iframe with in an Iframe' tab at (582, 197) on a:has-text('Iframe with in an Iframe')
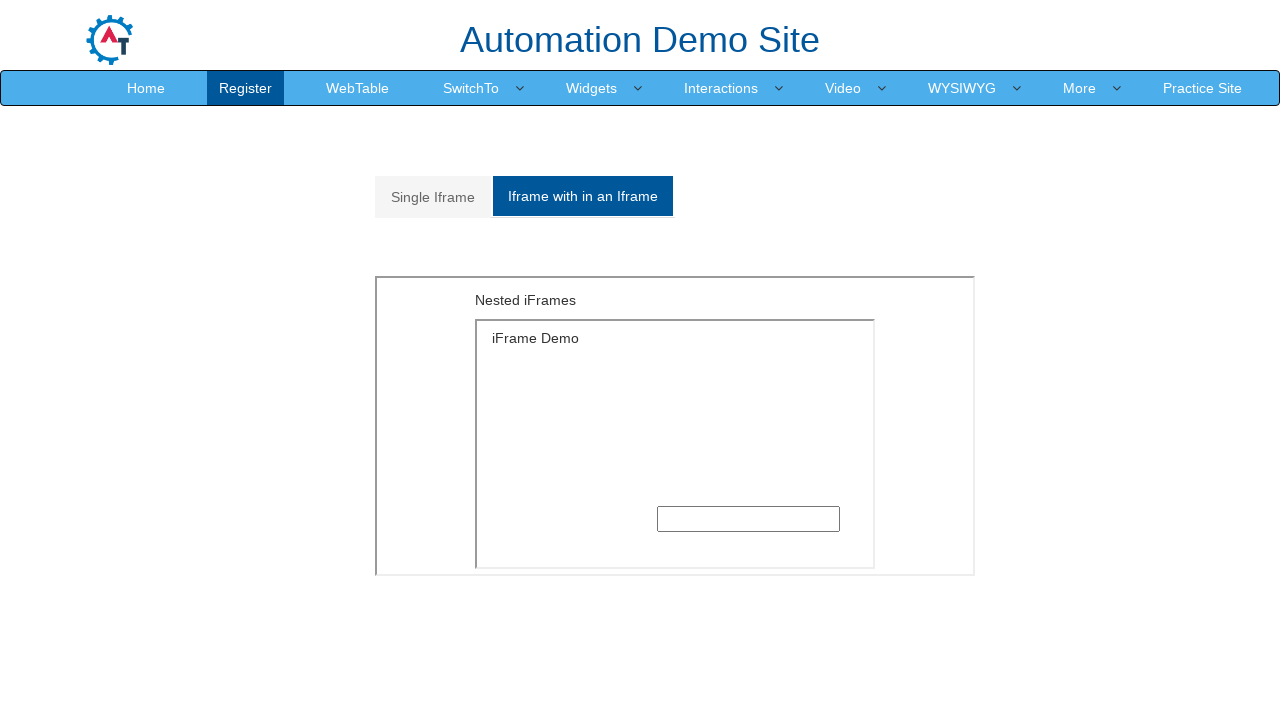

Waited 2000ms for content to load
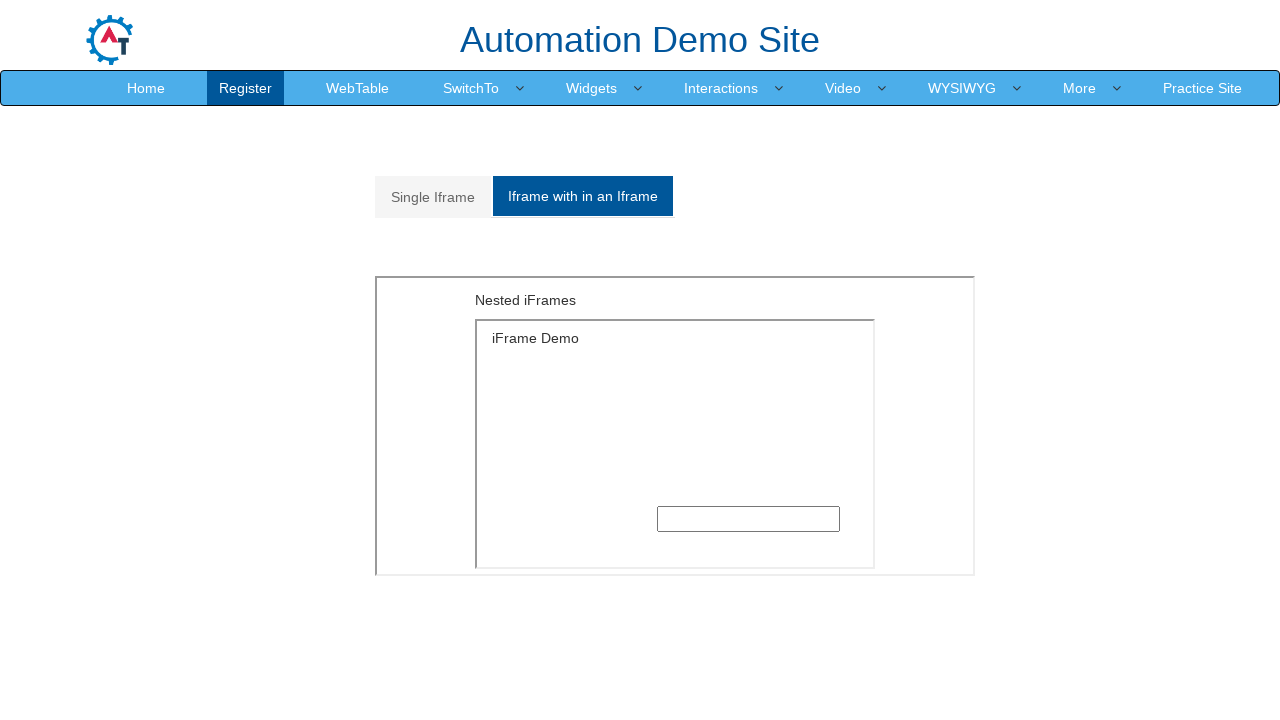

Located outer iframe with src='MultipleFrames.html'
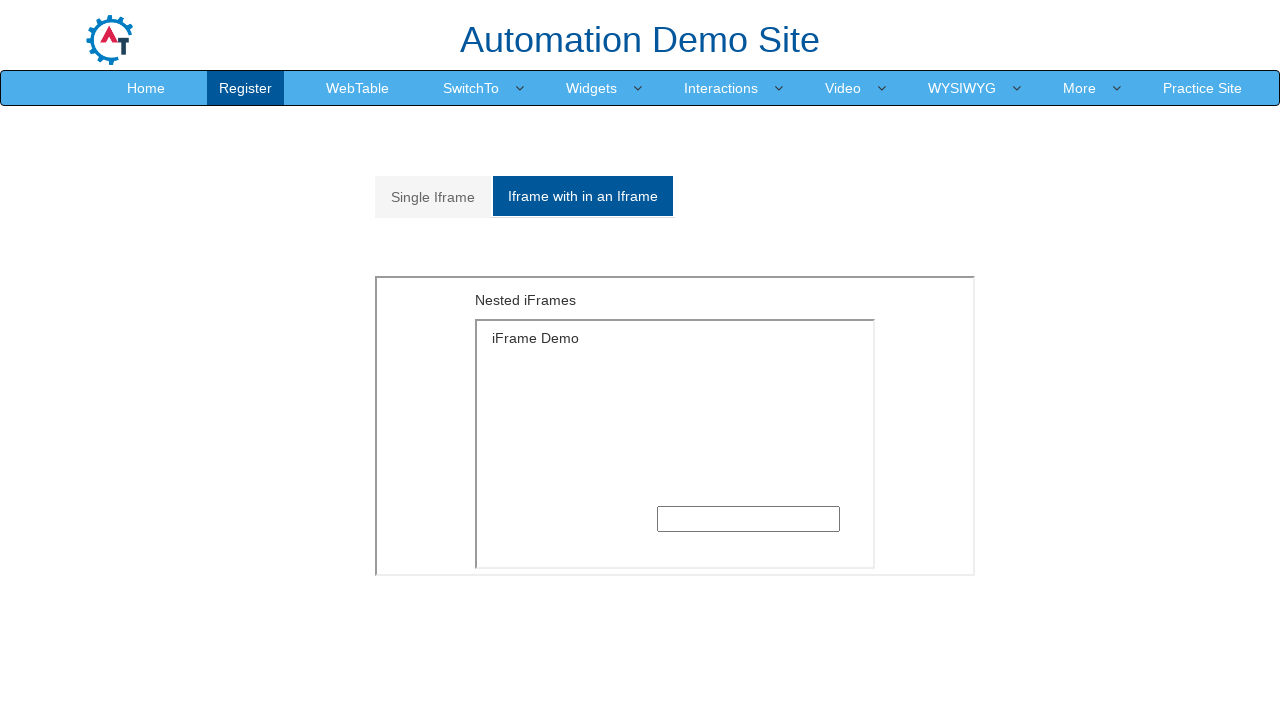

Located inner iframe within outer iframe
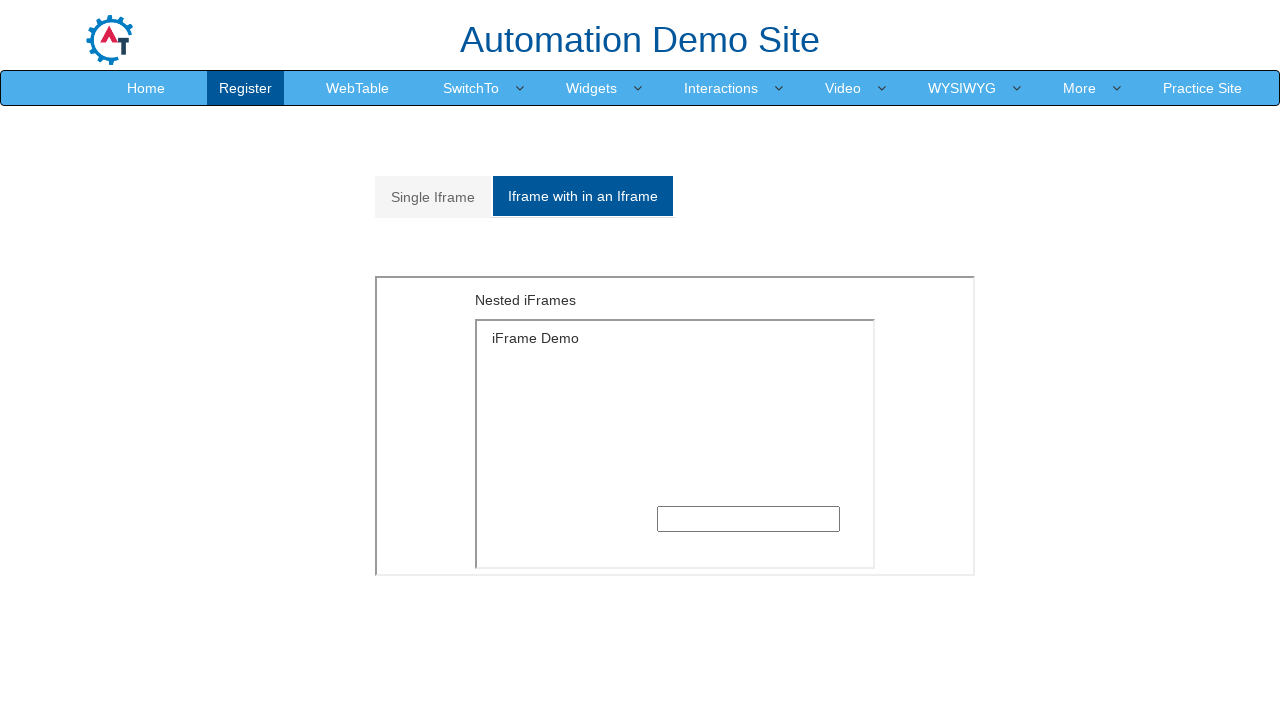

Filled text input field in inner iframe with 'Welcome' on iframe[src='MultipleFrames.html'] >> internal:control=enter-frame >> iframe >> i
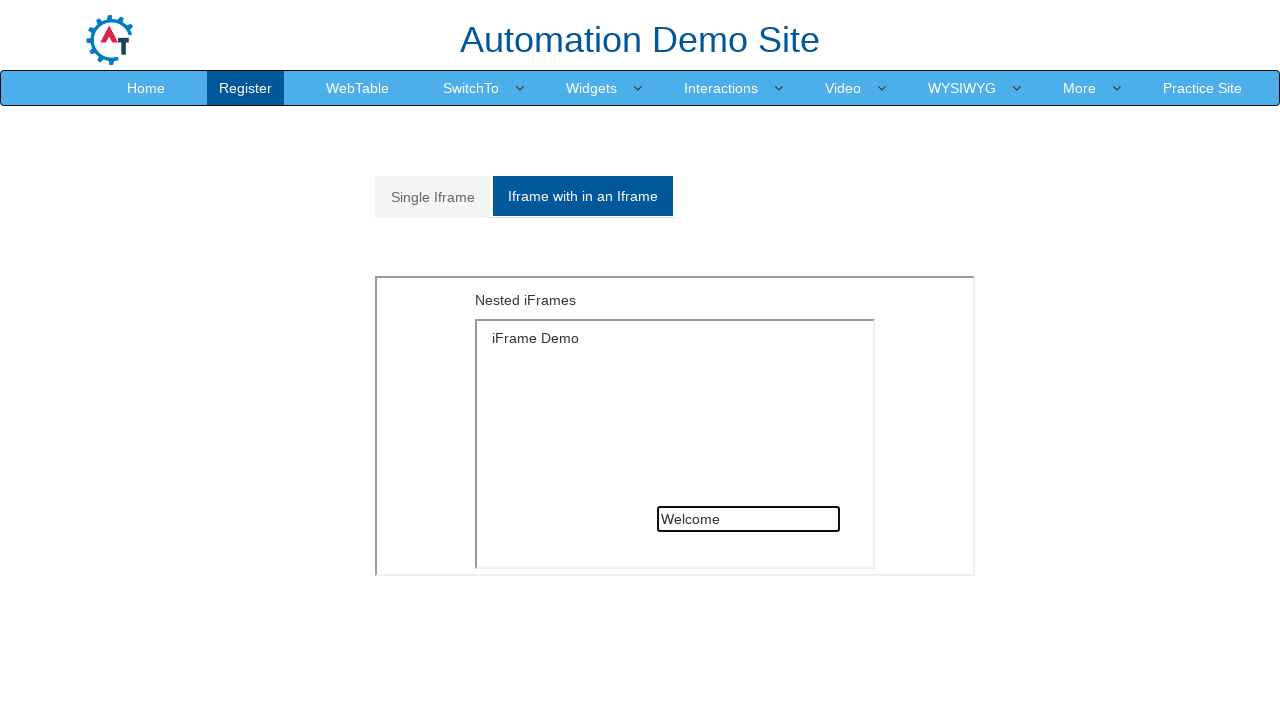

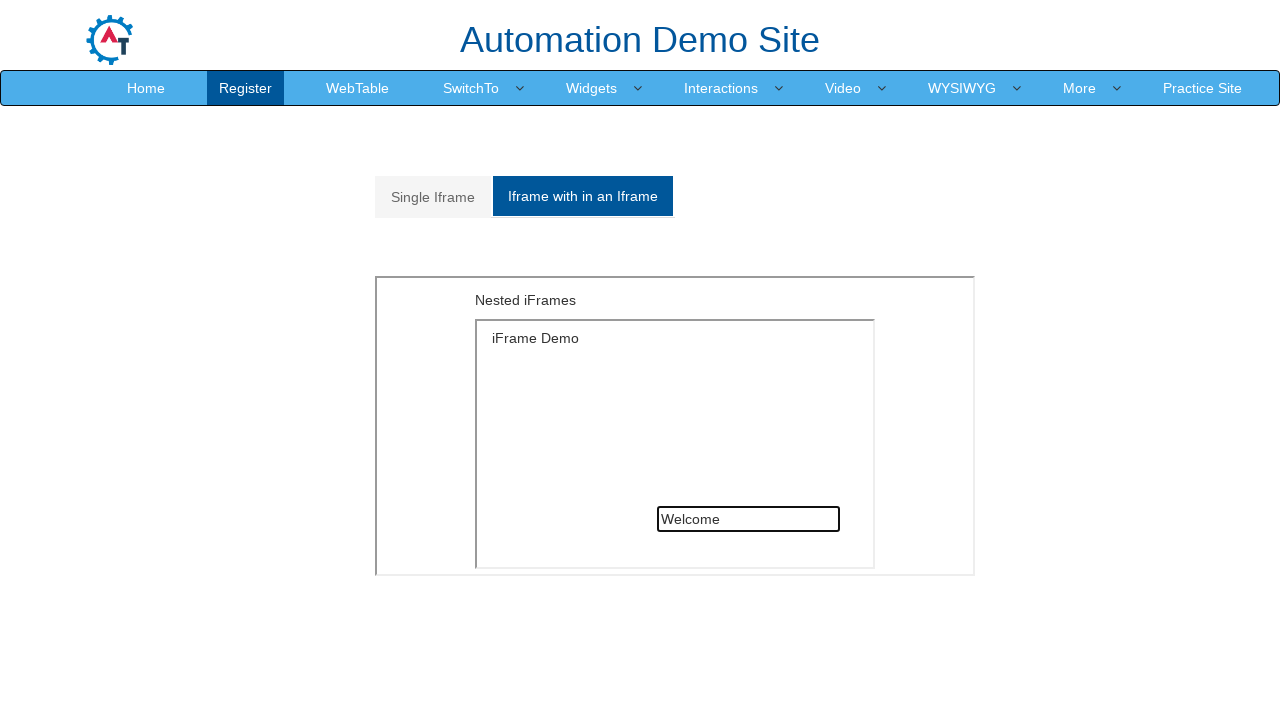